Tests multi-window handling by clicking a link that opens a new browser window, then switching between windows to verify page titles.

Starting URL: https://opensource-demo.orangehrmlive.com/

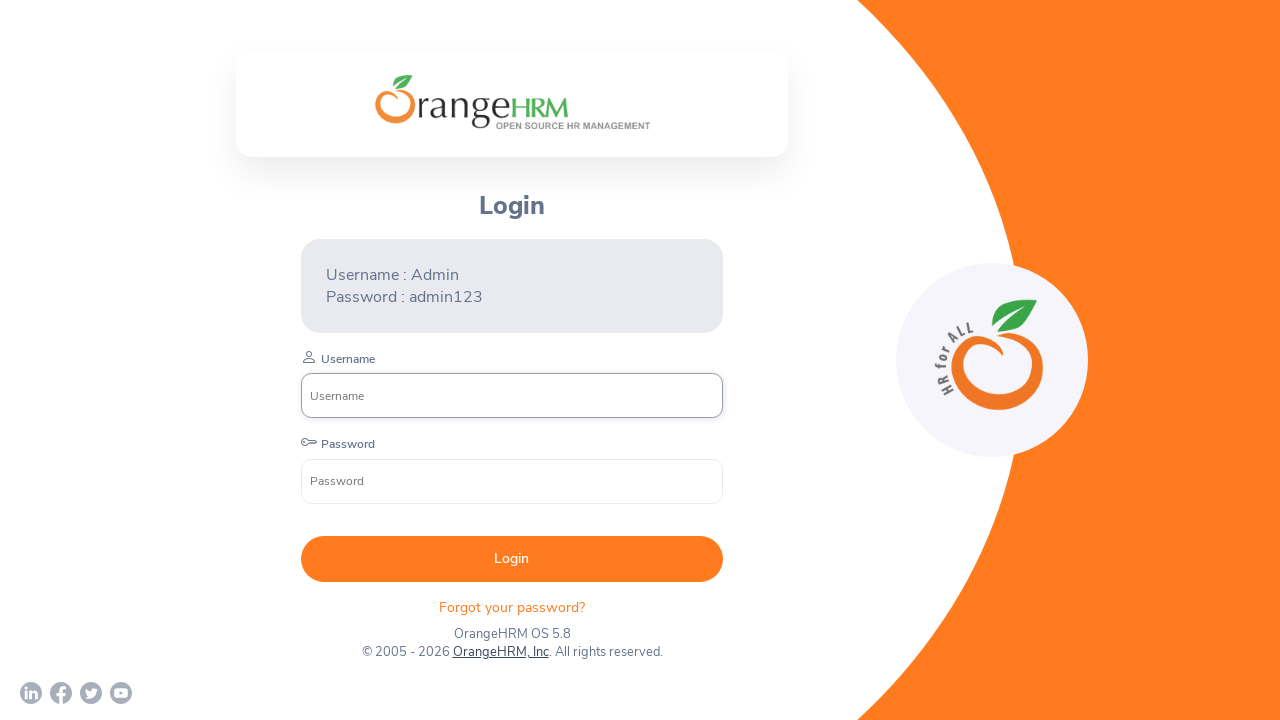

Stored reference to original page handle
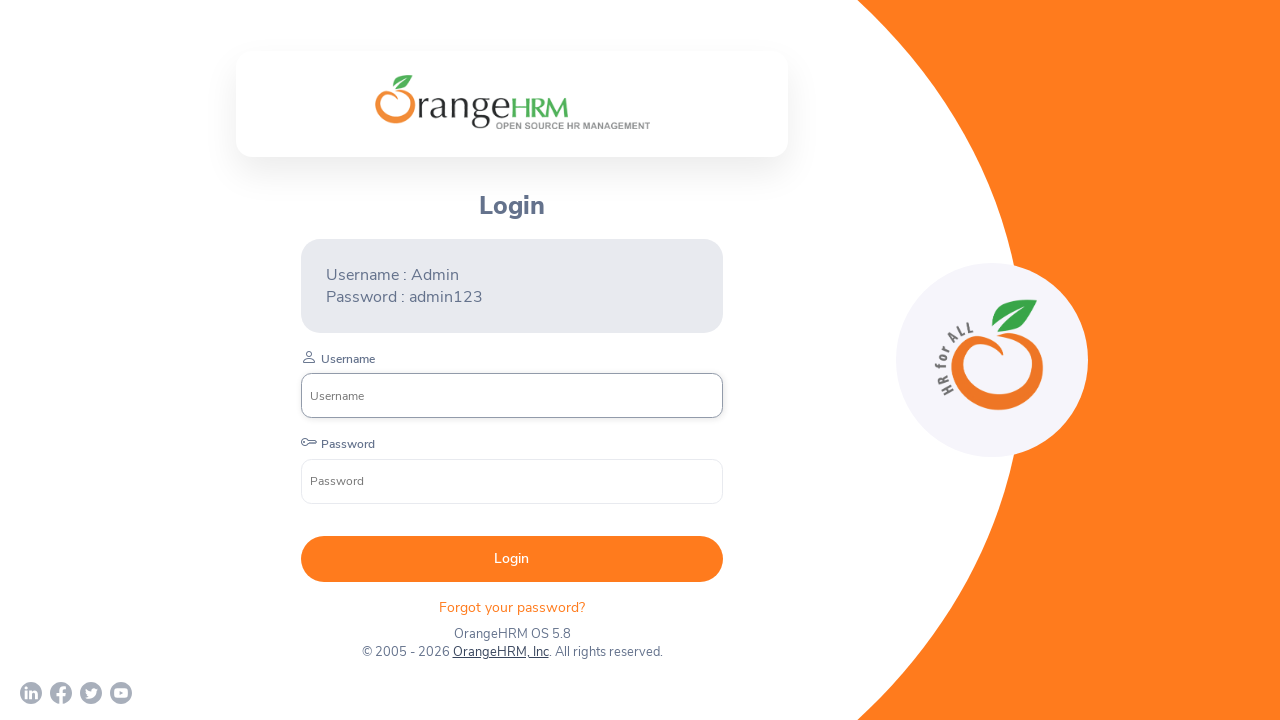

Clicked OrangeHRM, Inc link which opened a new window at (500, 652) on text=OrangeHRM, Inc
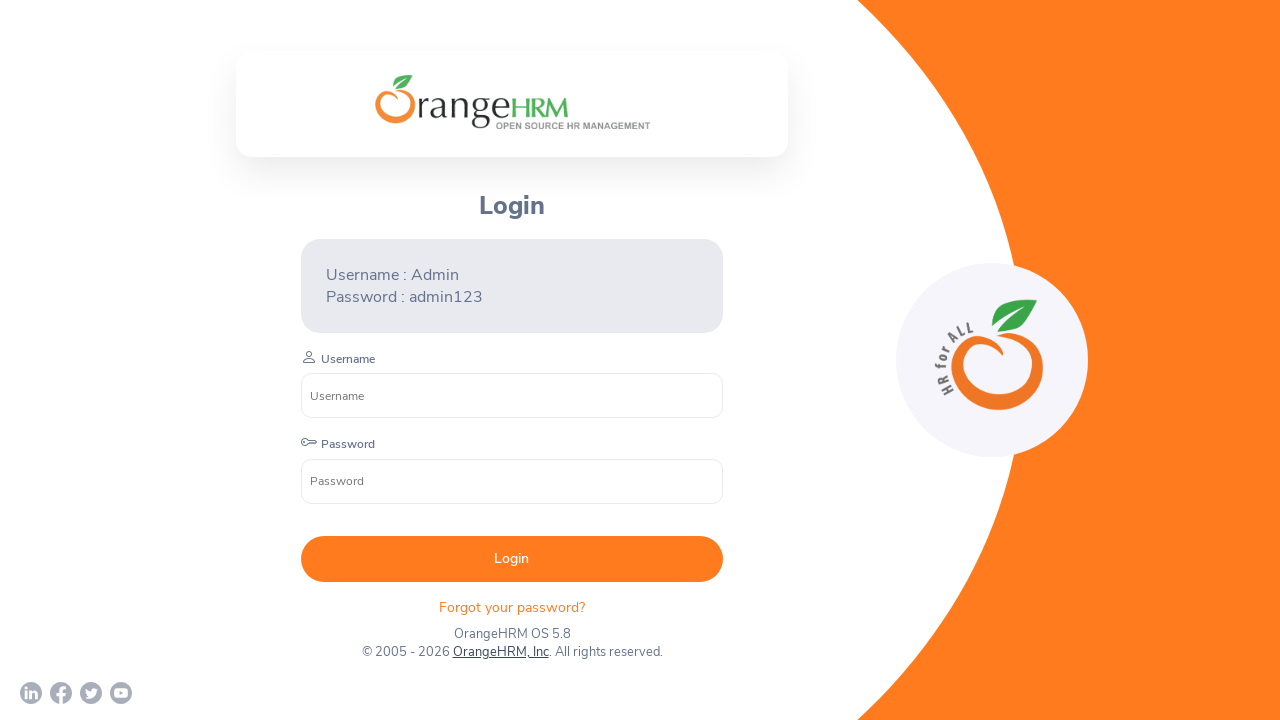

Retrieved new page handle from new window
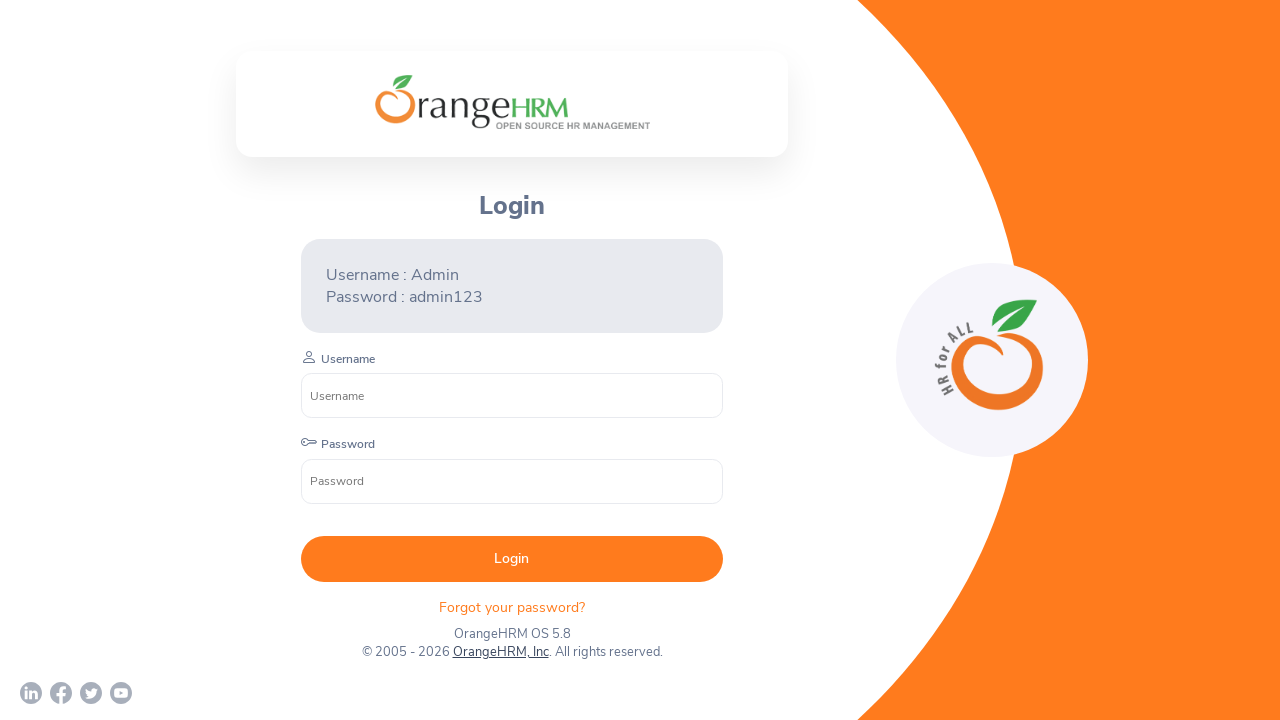

New page loaded completely
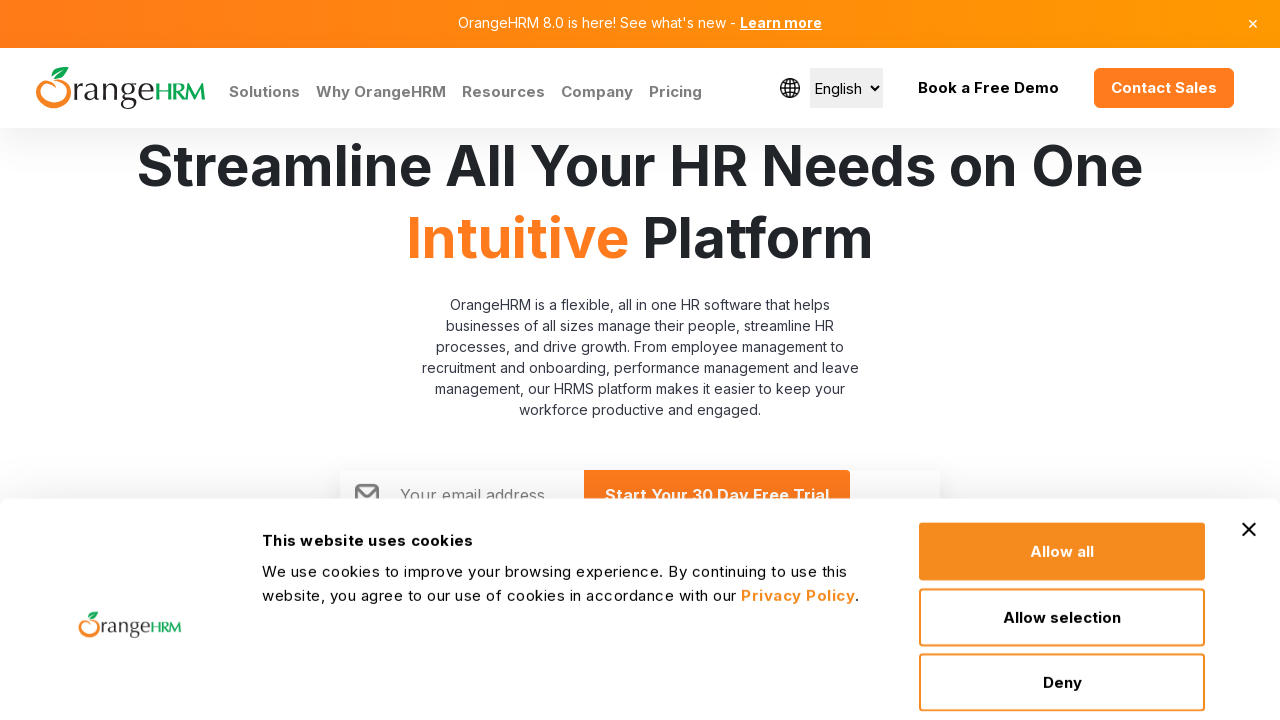

Verified page titles - Original: 'OrangeHRM', New: 'Human Resources Management Software | HRMS | OrangeHRM'
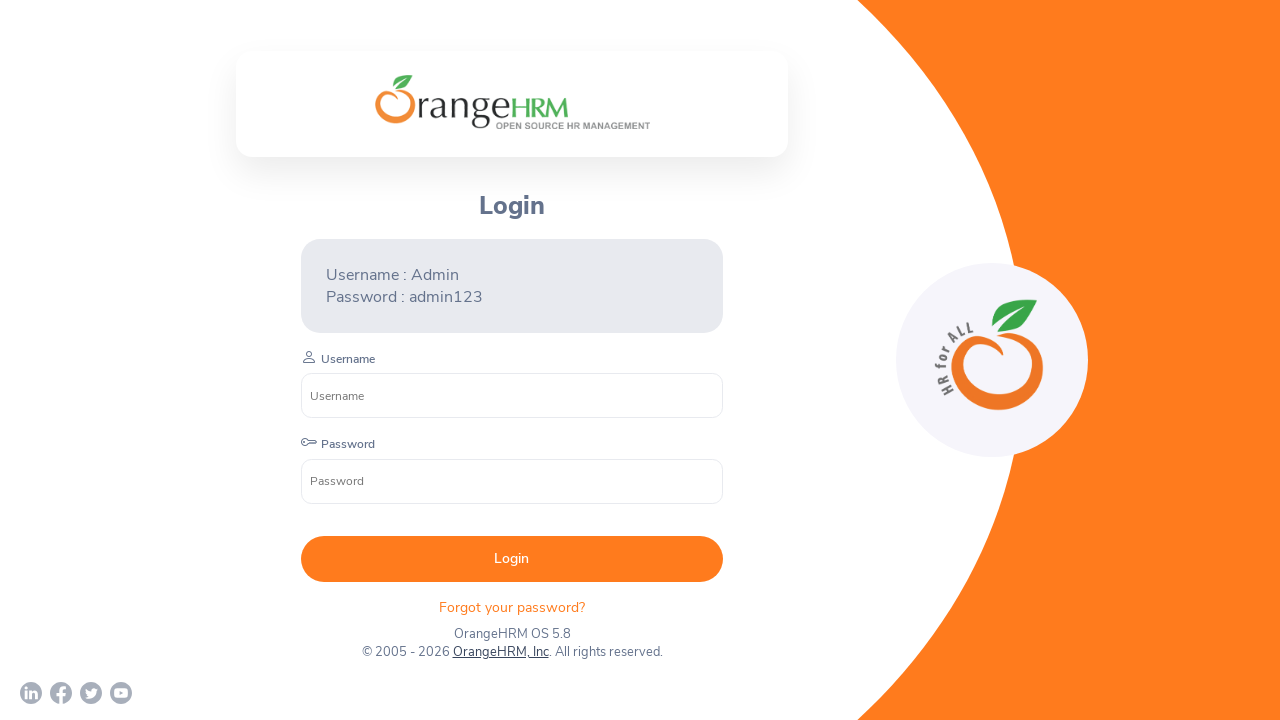

Closed the new window
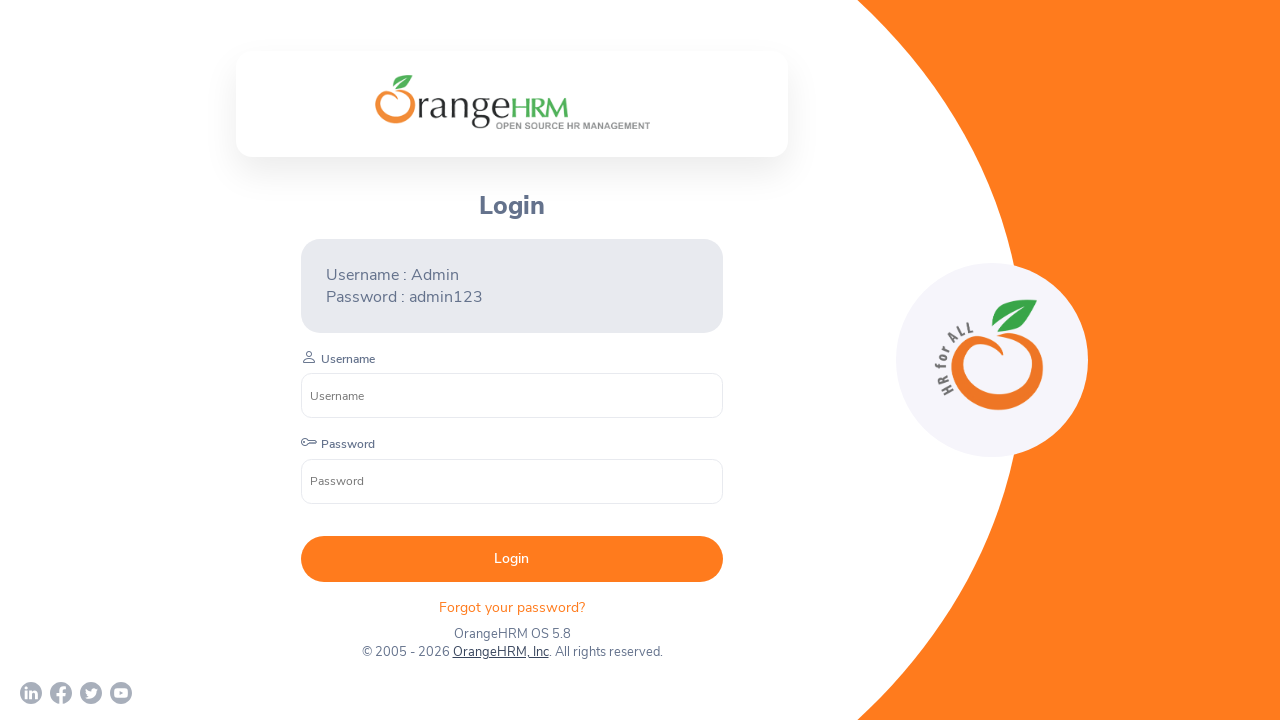

Confirmed return to original page with title: 'OrangeHRM'
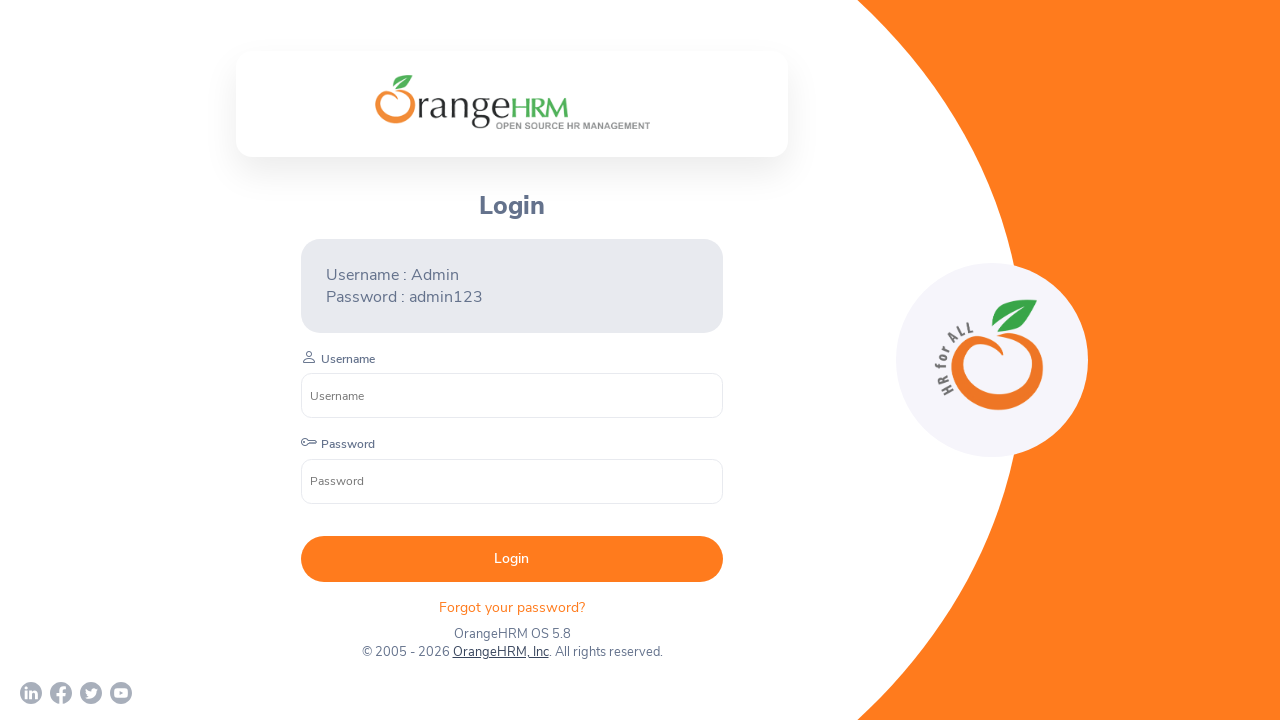

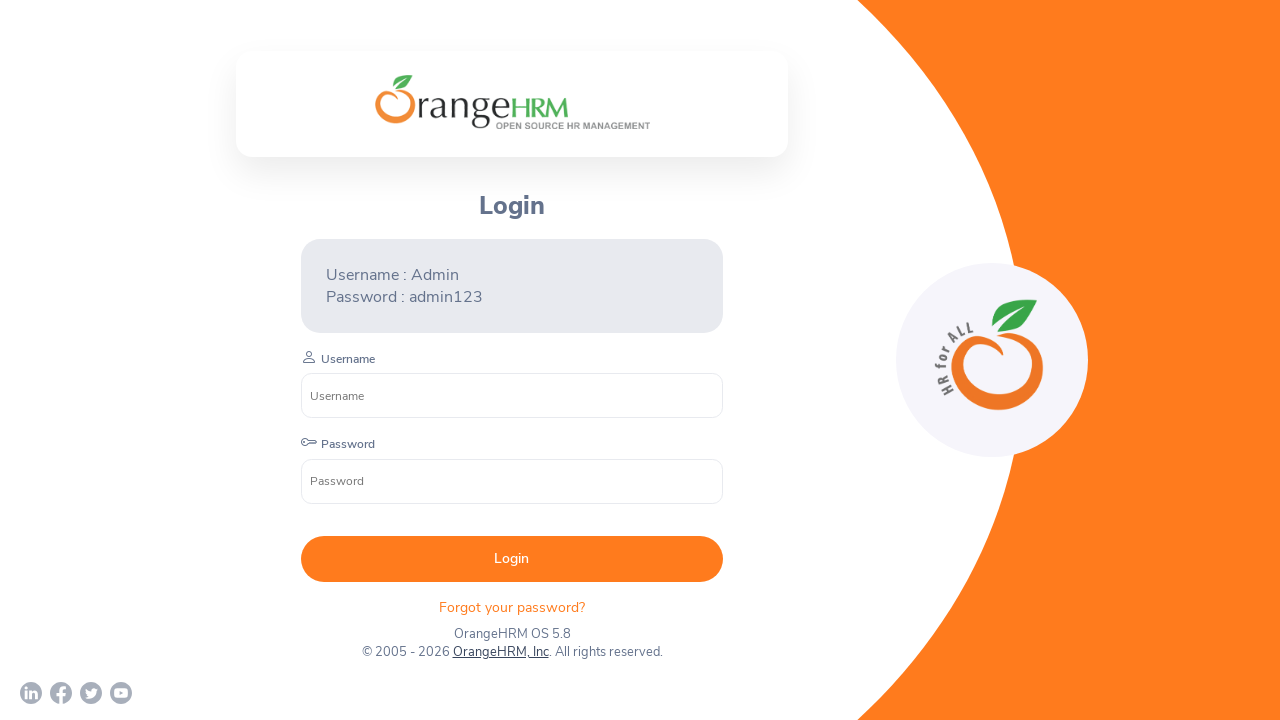